Tests right-clicking a button element

Starting URL: https://demoqa.com/buttons

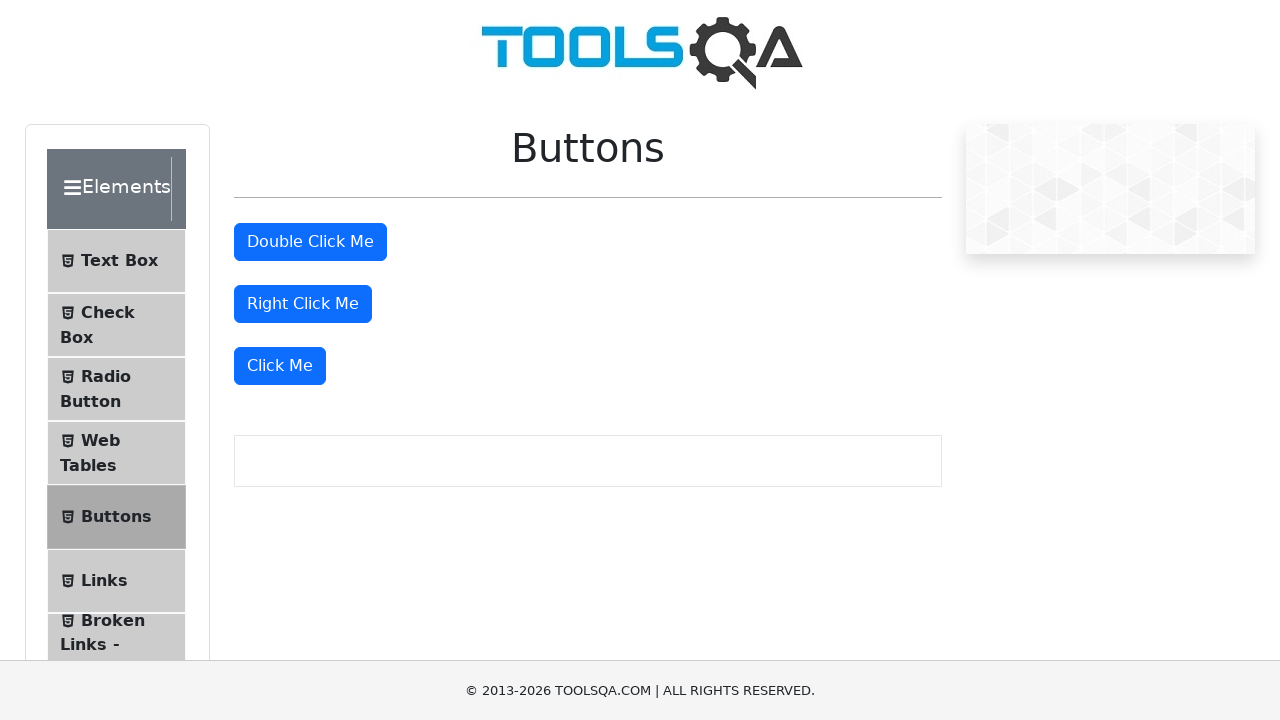

Navigated to https://demoqa.com/buttons
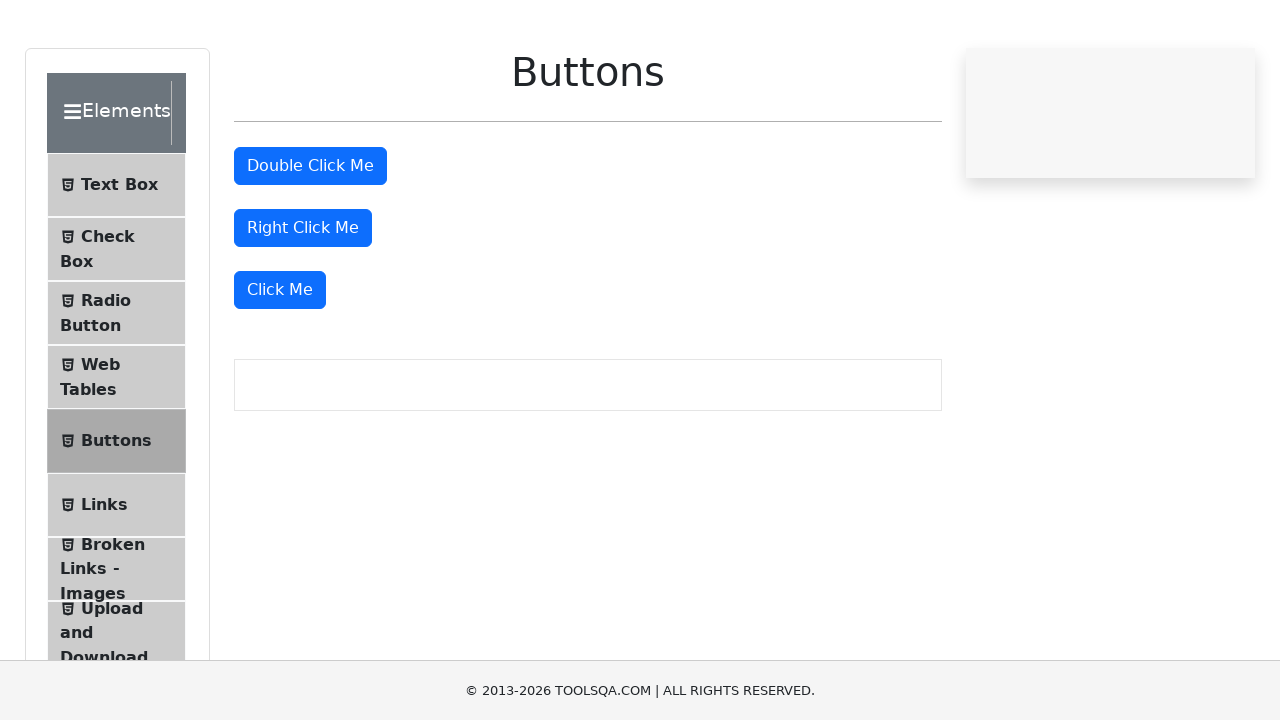

Right-clicked the button element with id 'rightClickBtn' at (303, 304) on #rightClickBtn
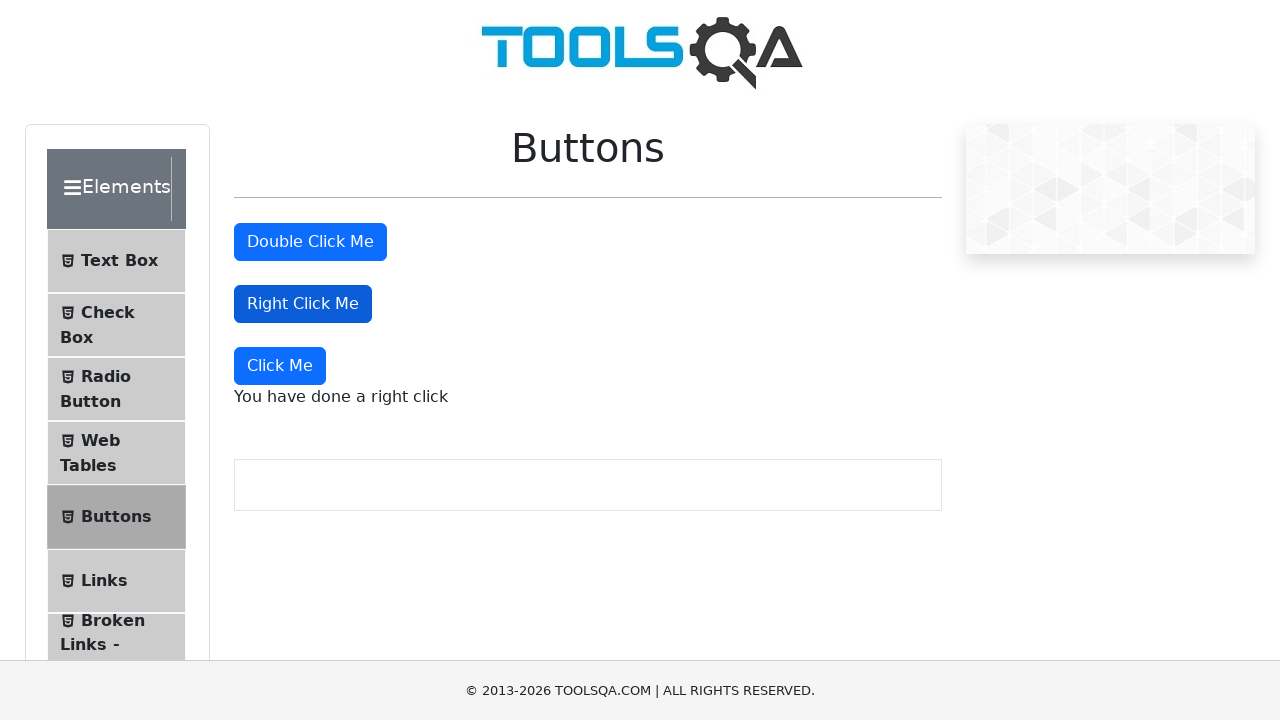

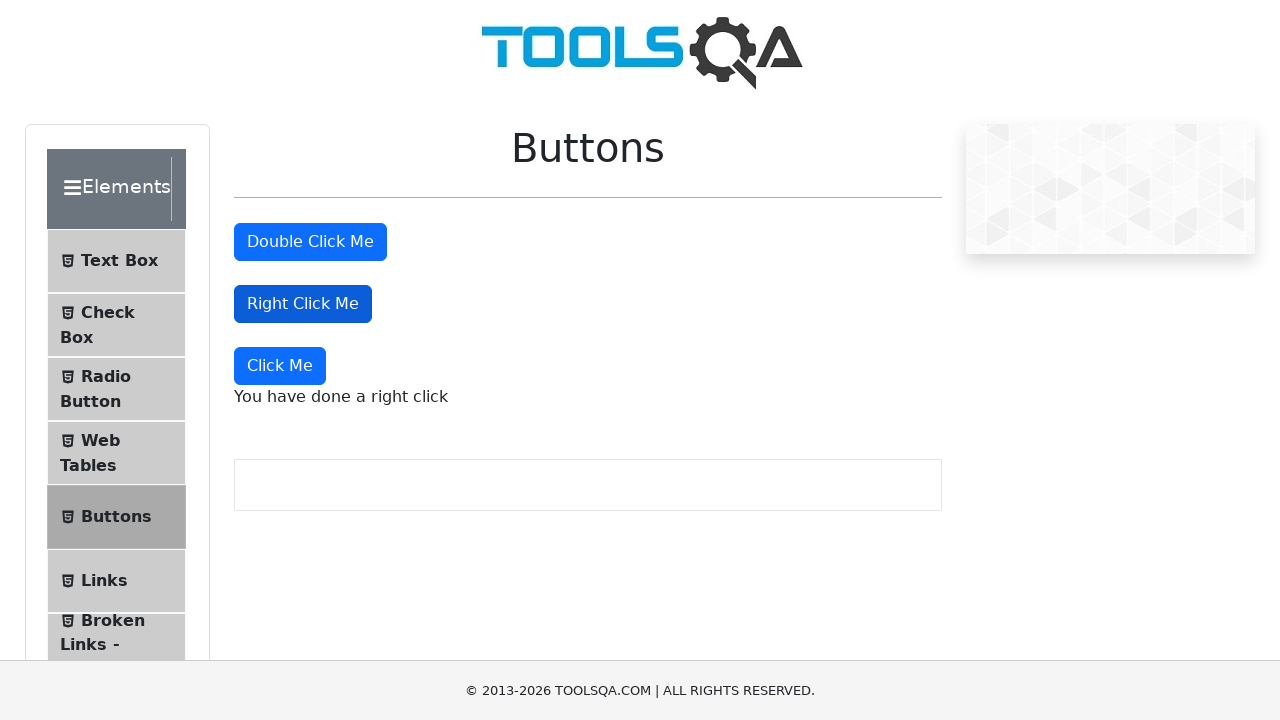